Tests double-click functionality on the Dropdown Example legend element on an automation practice page

Starting URL: https://rahulshettyacademy.com/AutomationPractice/

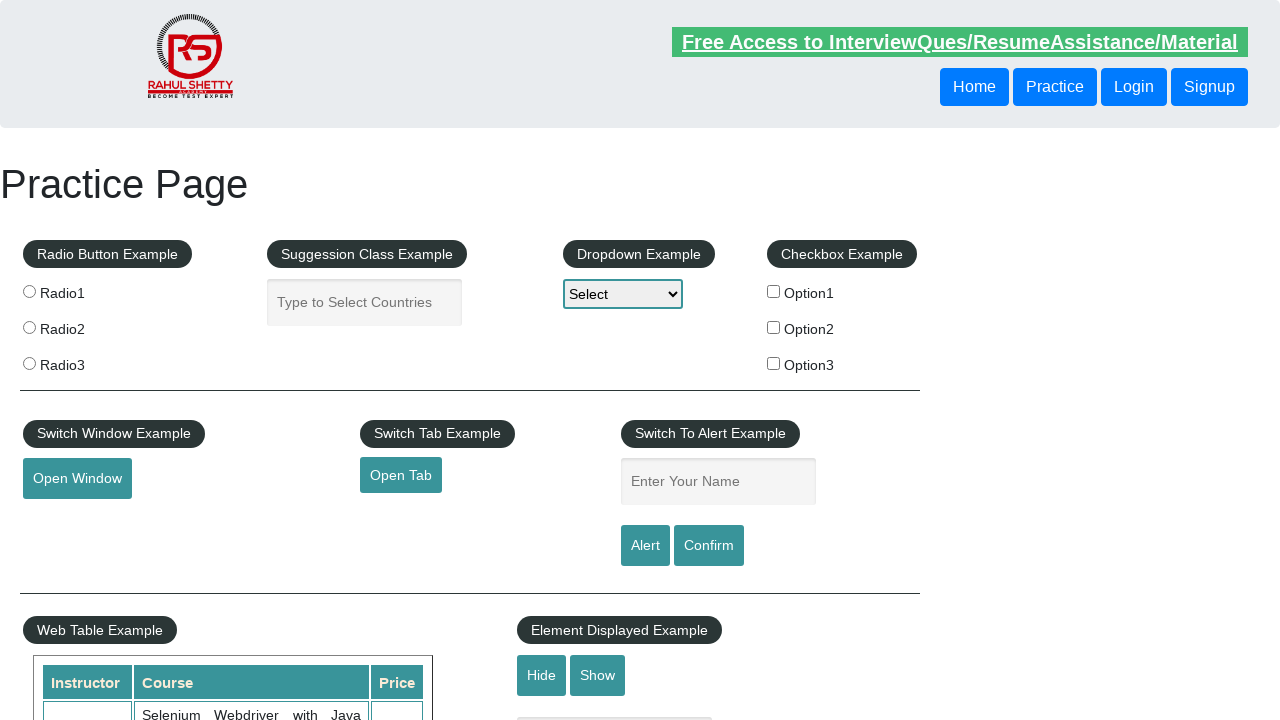

Located the Dropdown Example legend element
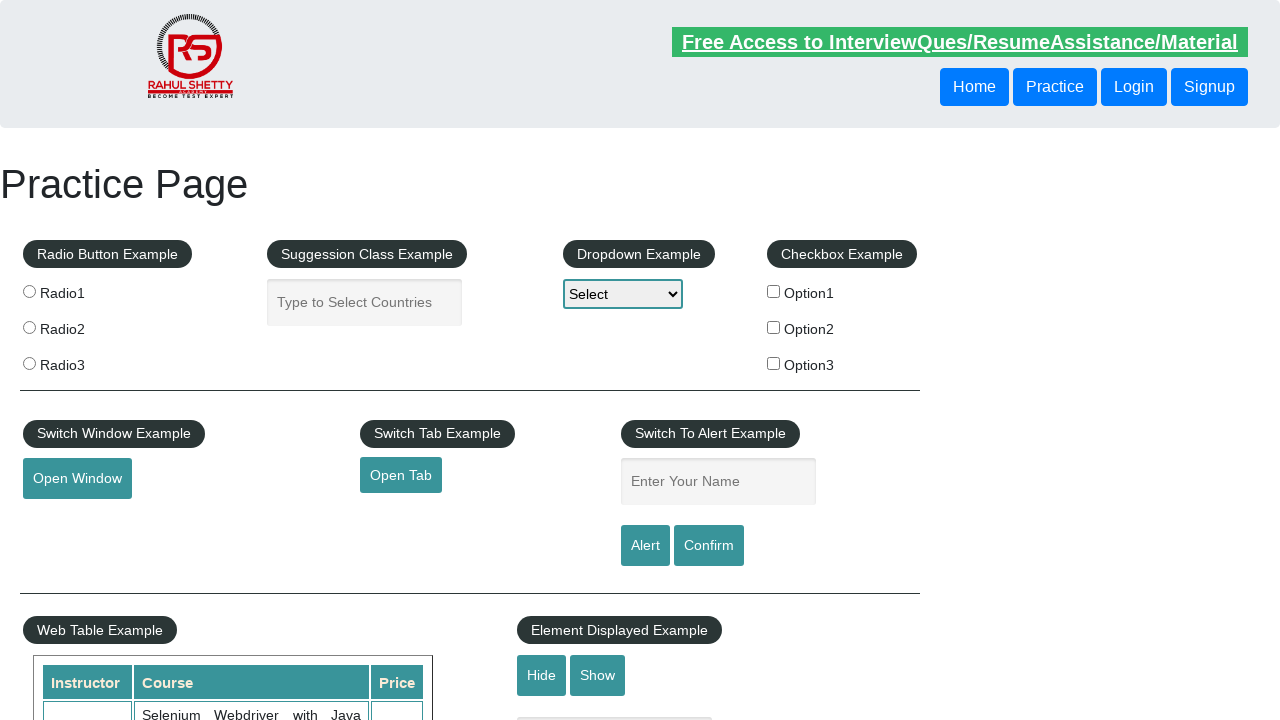

Double-clicked on the Dropdown Example legend element at (639, 254) on xpath=//legend[contains(text(),'Dropdown Example')]
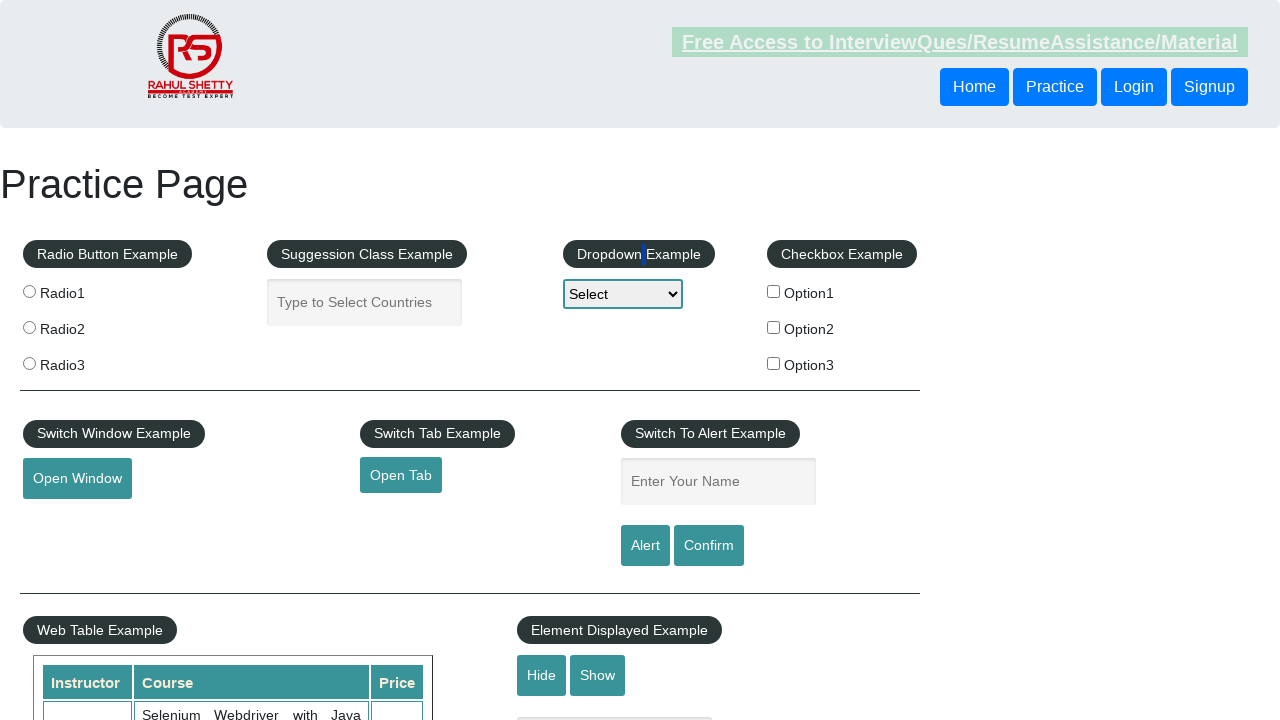

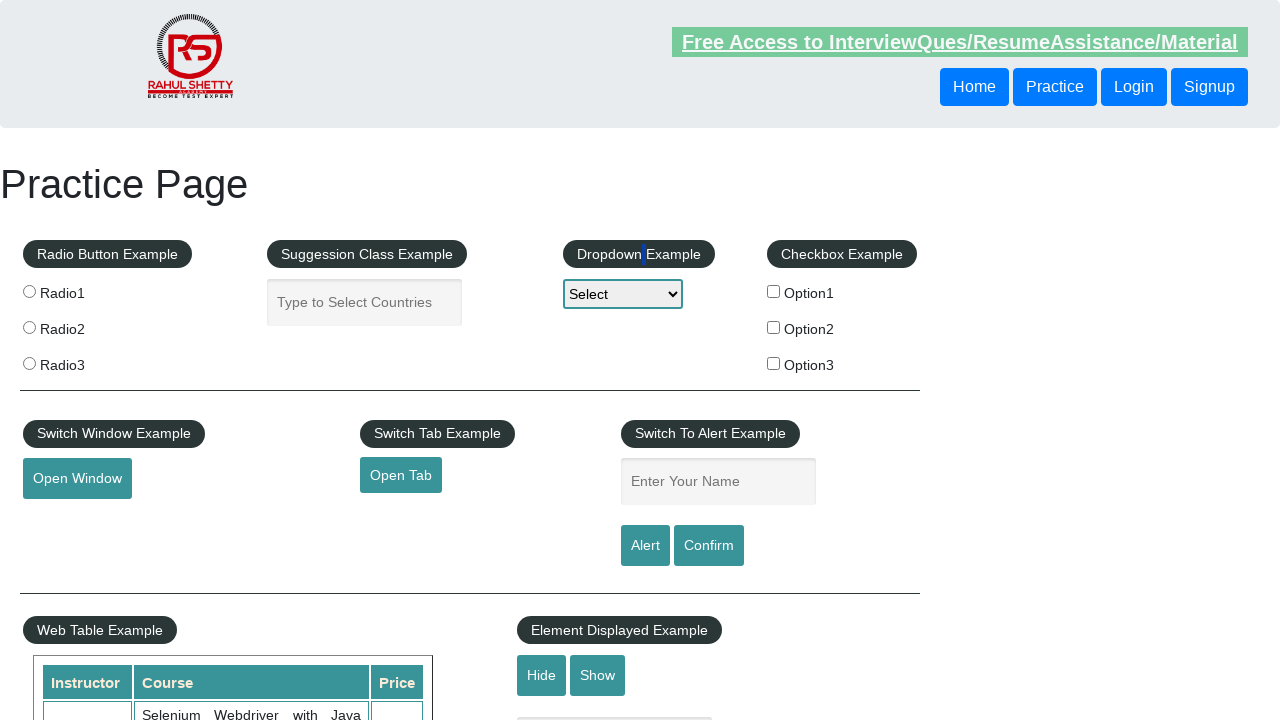